Tests JavaScript alert functionality by clicking a button that triggers a JS alert and then accepting the alert dialog.

Starting URL: https://the-internet.herokuapp.com/javascript_alerts

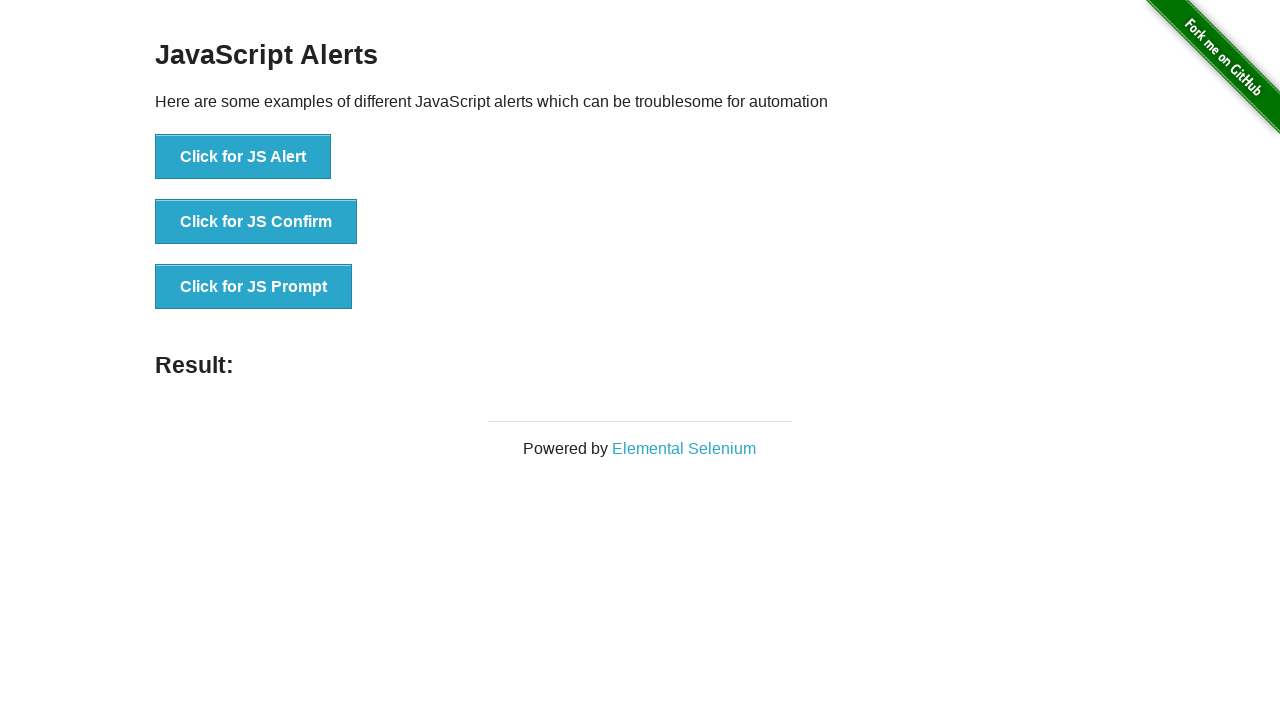

Set up dialog handler to accept JS alerts
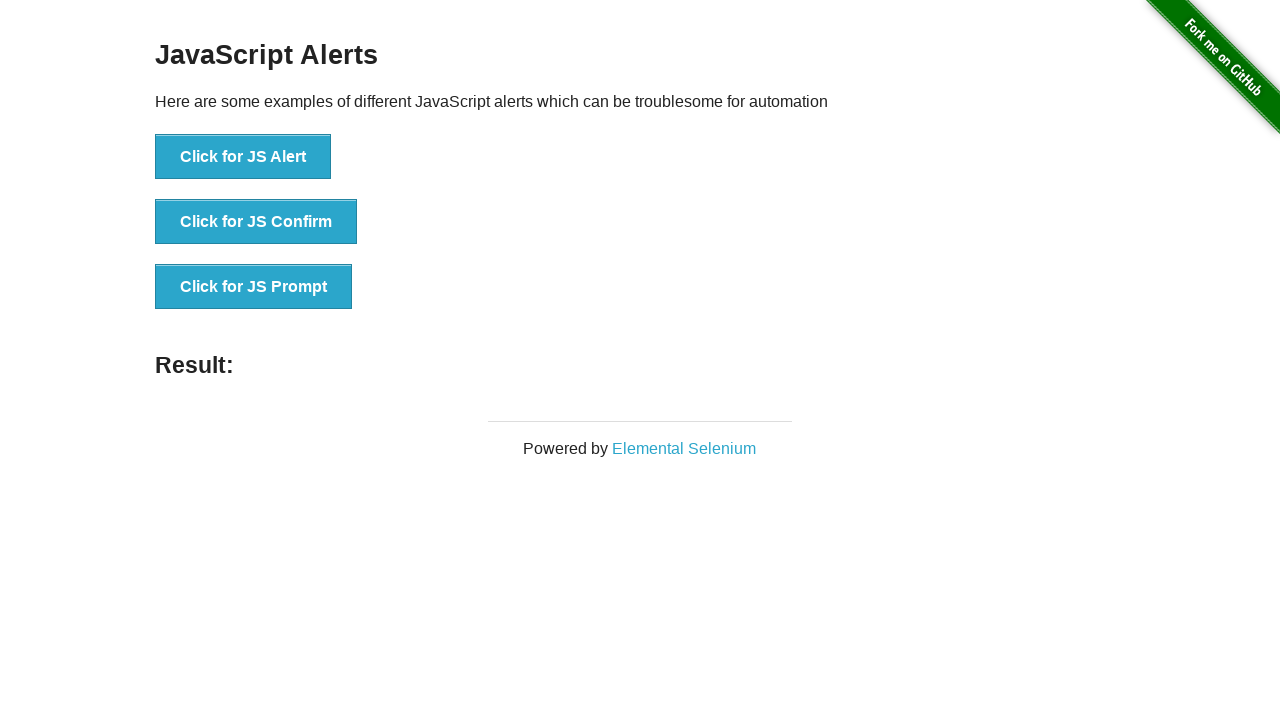

Clicked button to trigger JS alert at (243, 157) on xpath=//button[normalize-space()='Click for JS Alert']
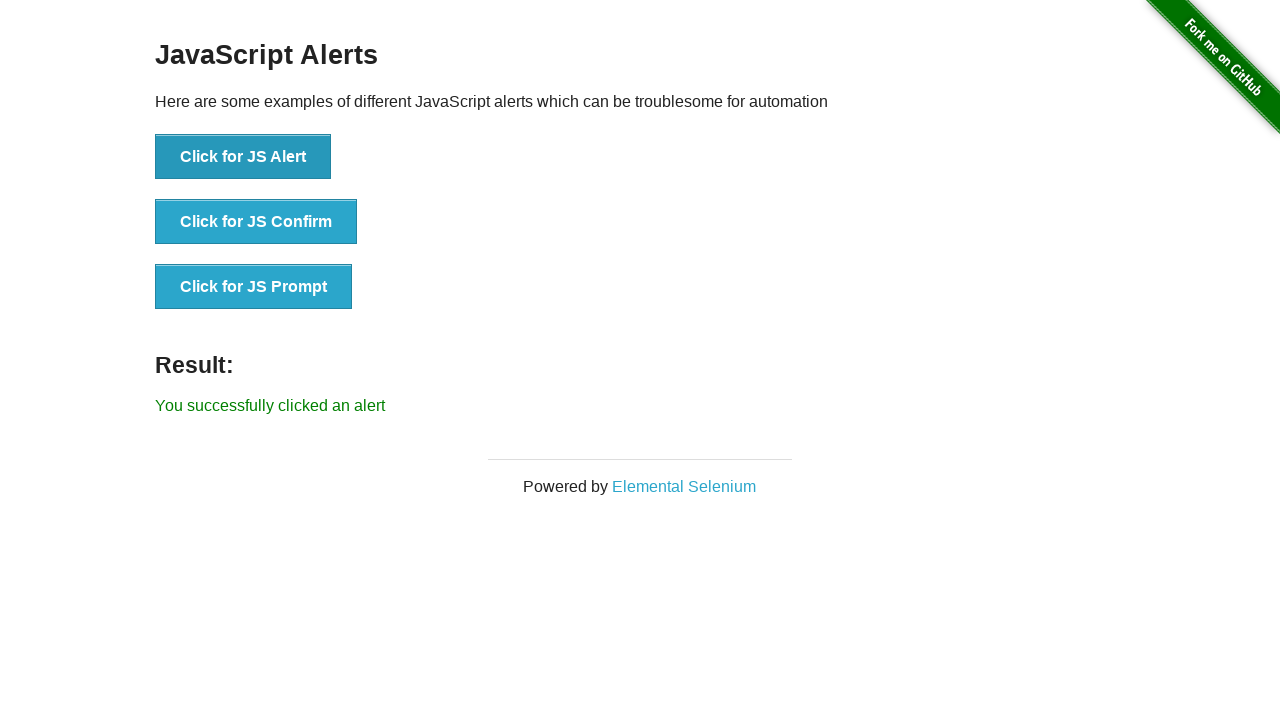

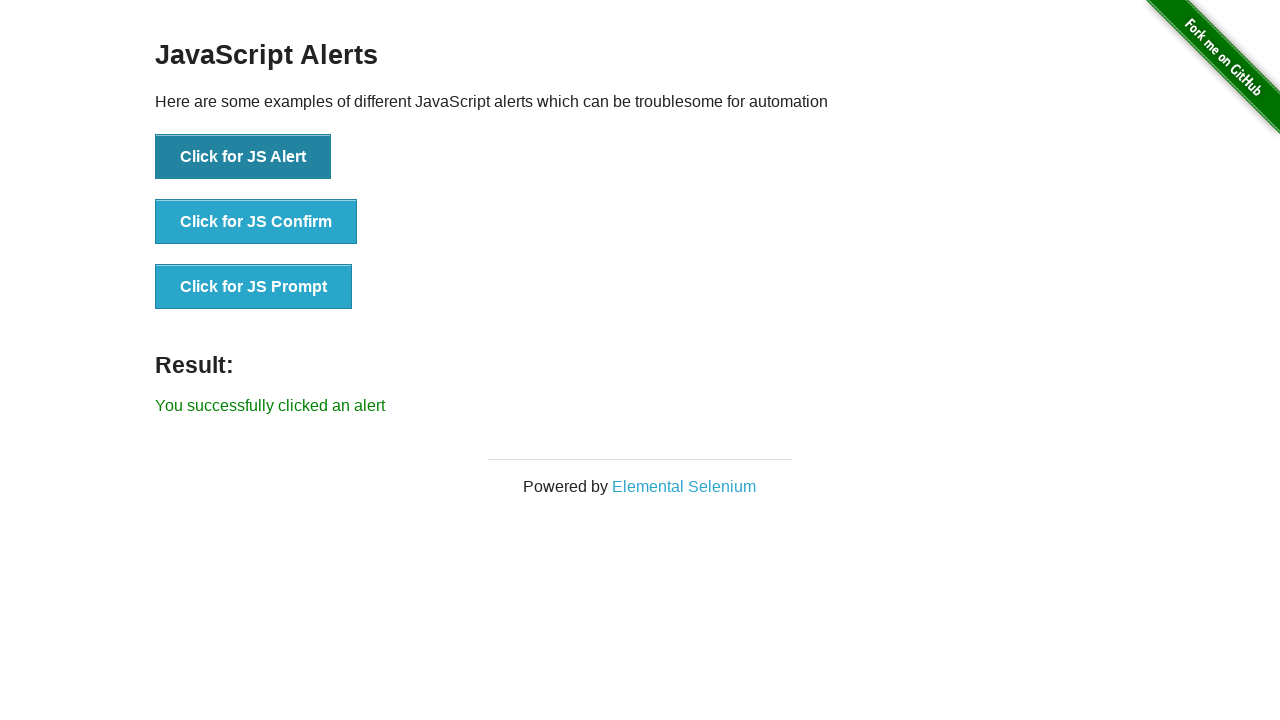